Tests a simple form submission by clicking the submit button on a form page

Starting URL: http://suninjuly.github.io/simple_form_find_task.html

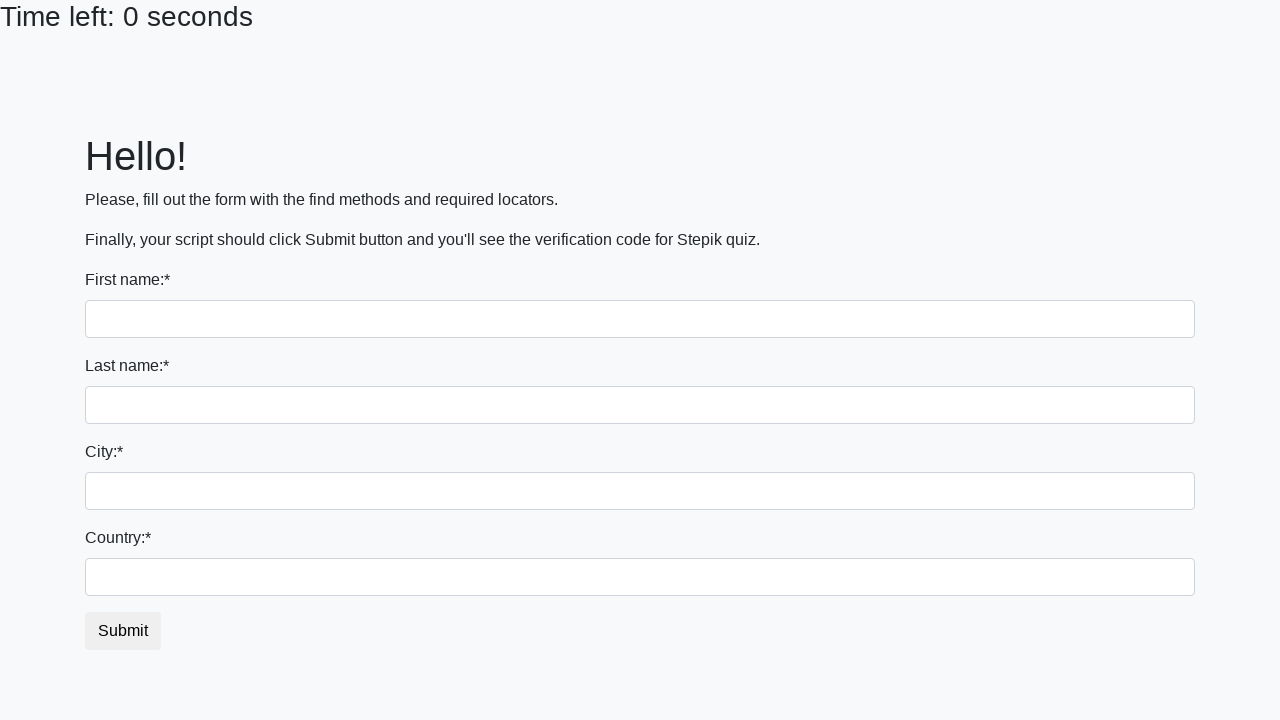

Clicked submit button on simple form at (123, 631) on #submit_button
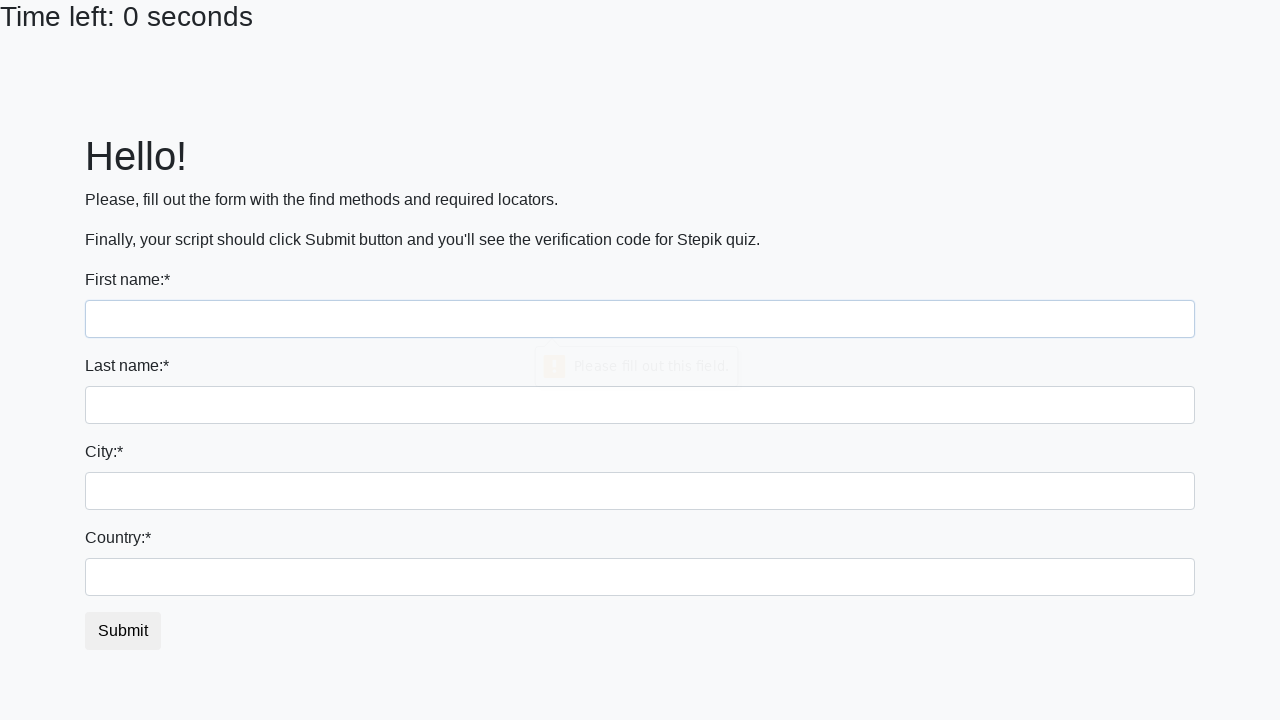

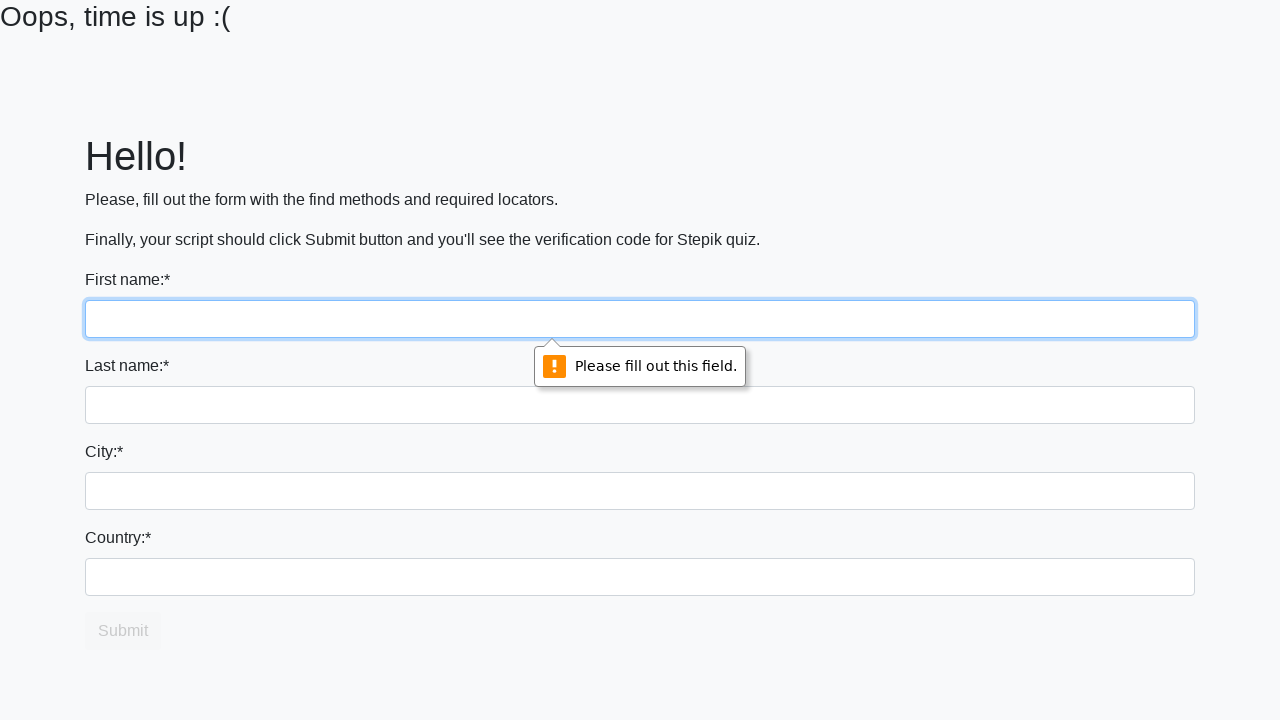